Verifies that an error message is displayed when attempting to login without entering a username

Starting URL: https://www.saucedemo.com/

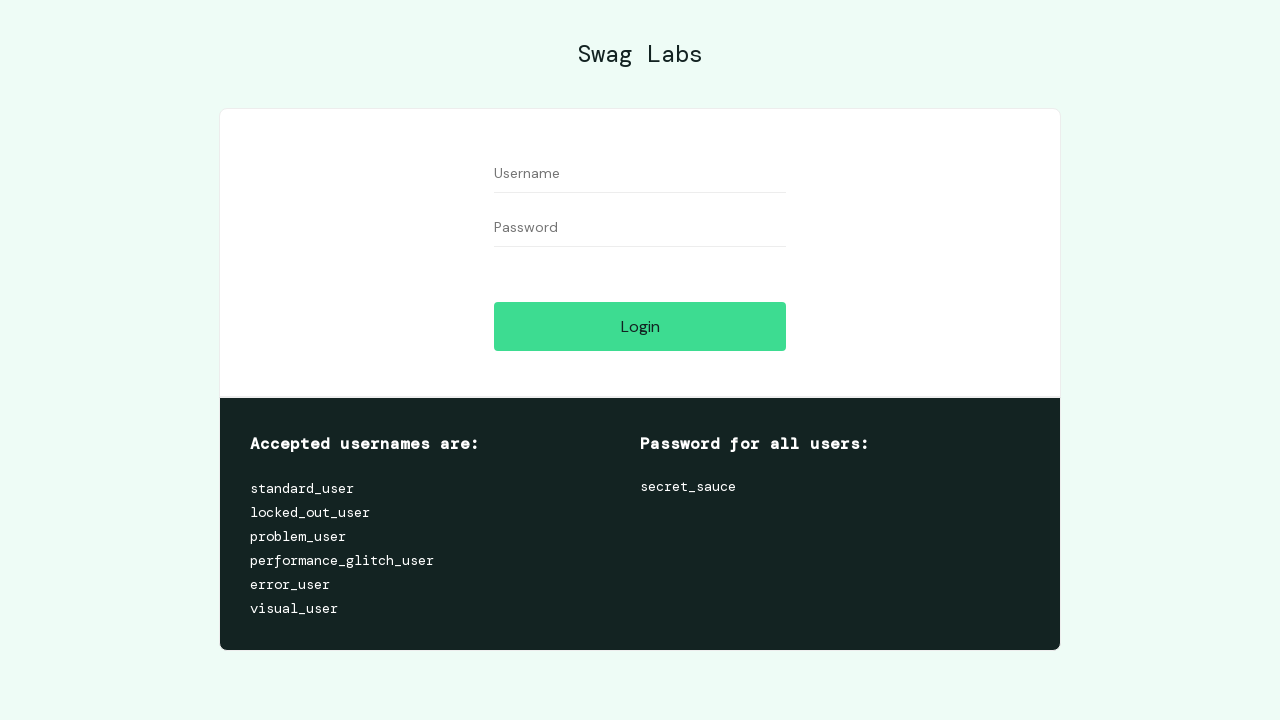

Navigated to Sauce Demo login page
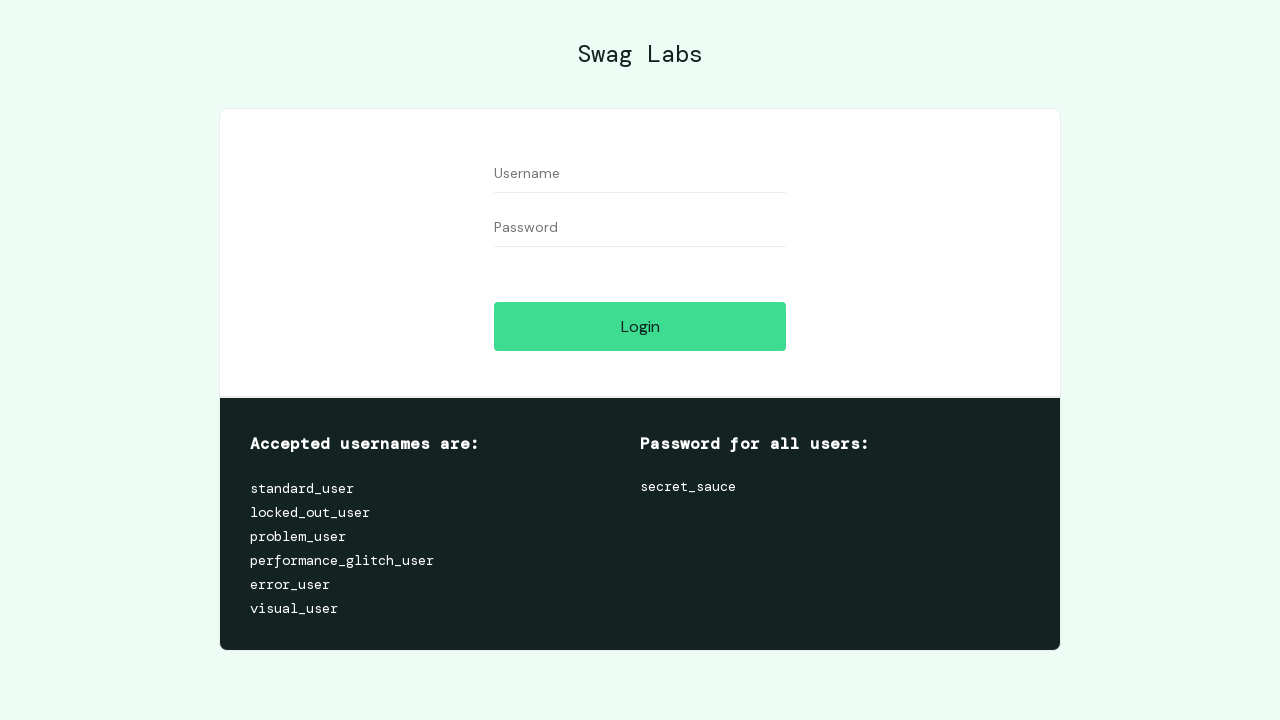

Clicked login button without entering username or password at (640, 326) on #login-button
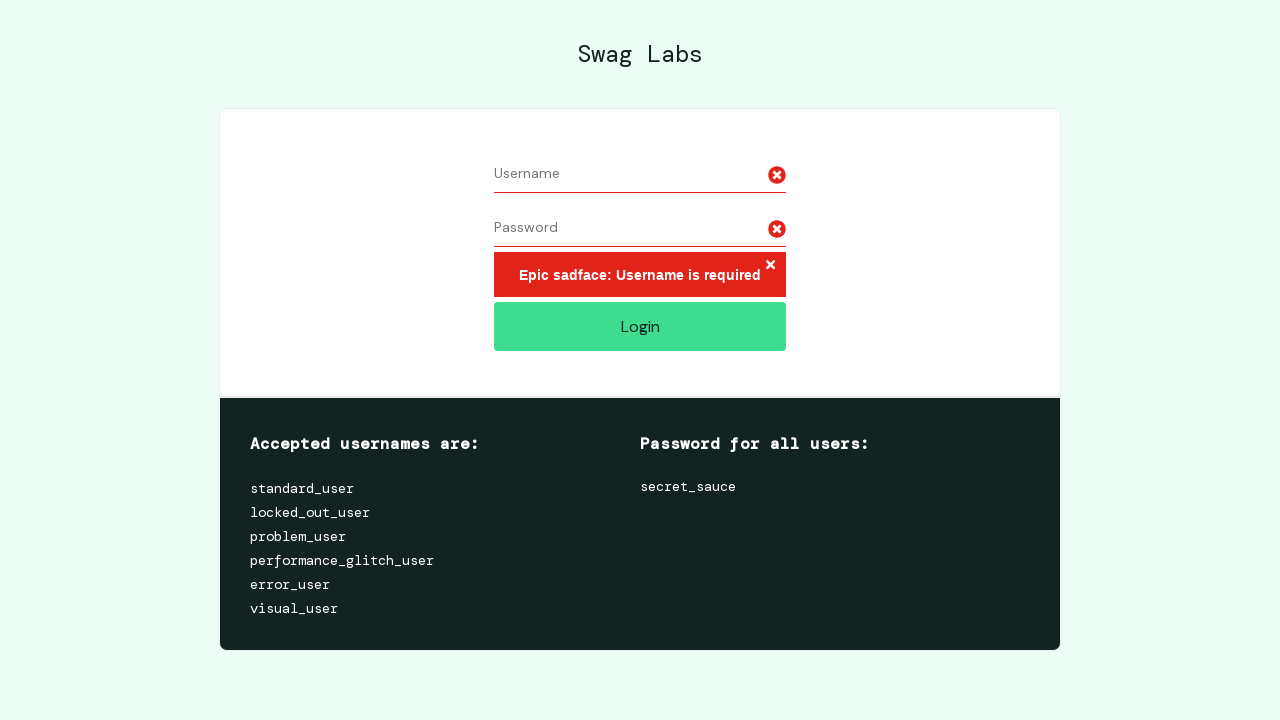

Error message displayed when attempting login without username
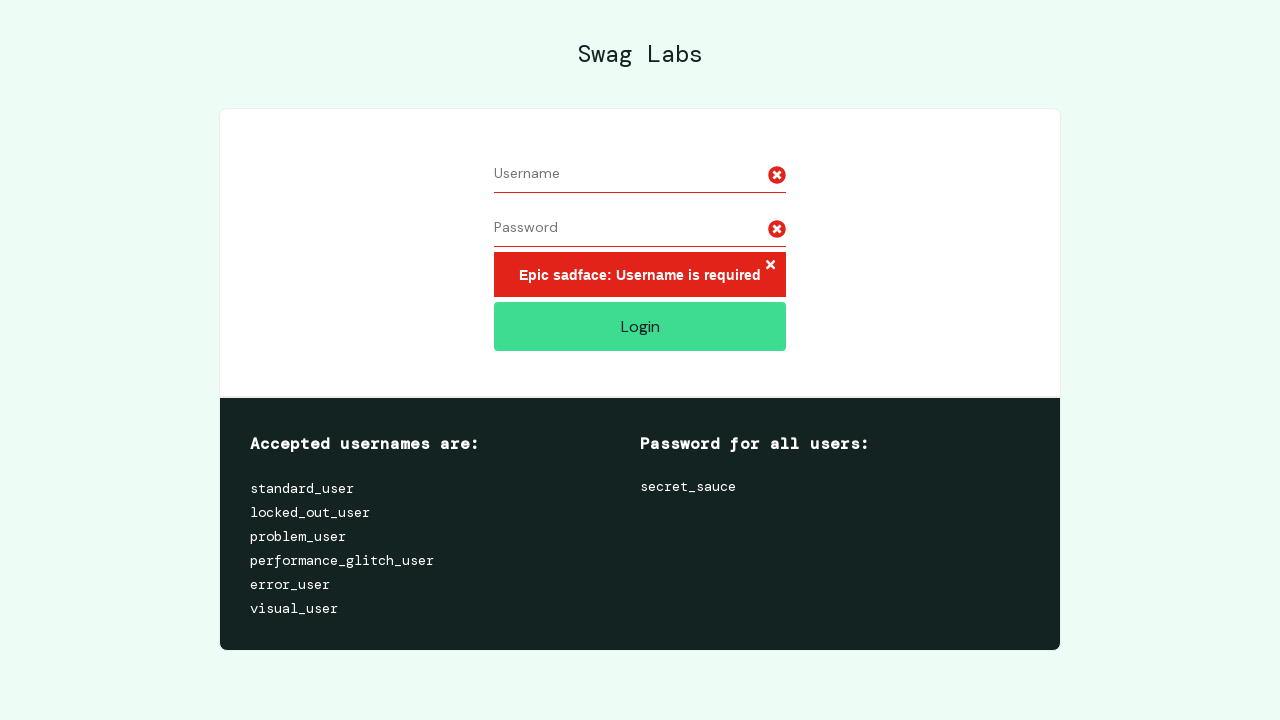

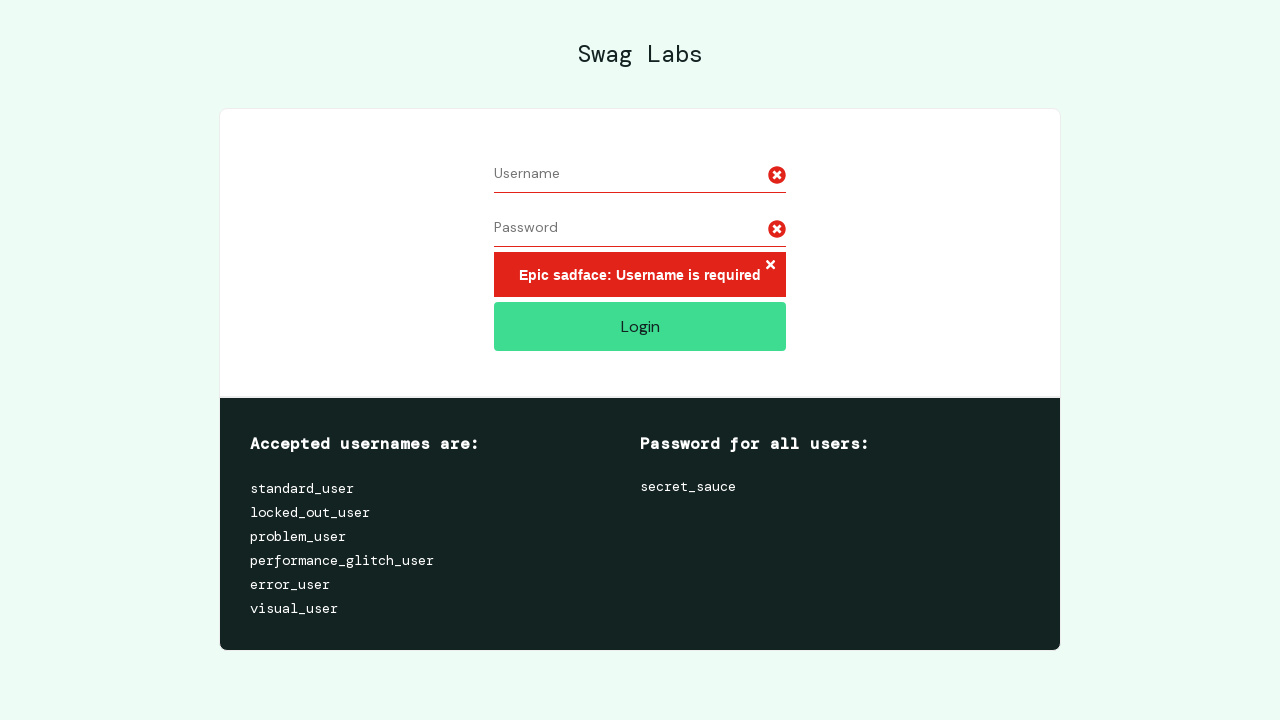